Tests login form validation by clicking login button without entering username or password and verifying the error message

Starting URL: https://www.saucedemo.com/

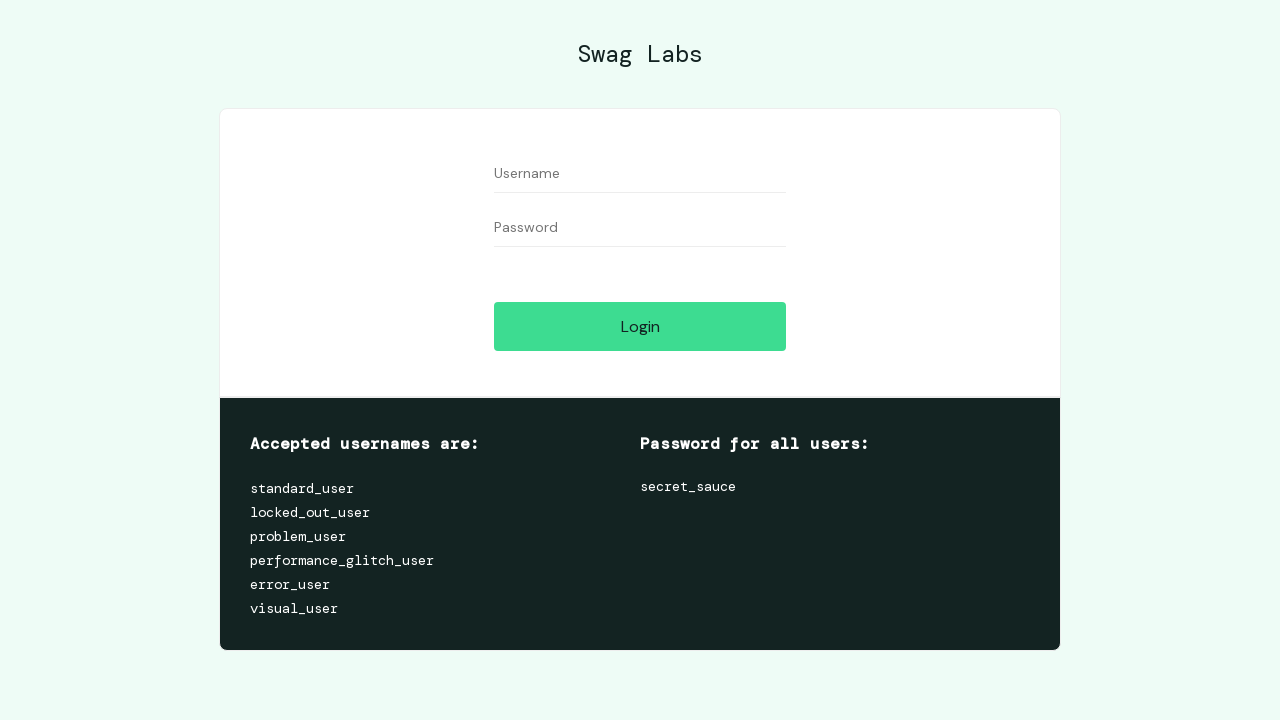

Clicked login button without entering username or password at (640, 326) on #login-button
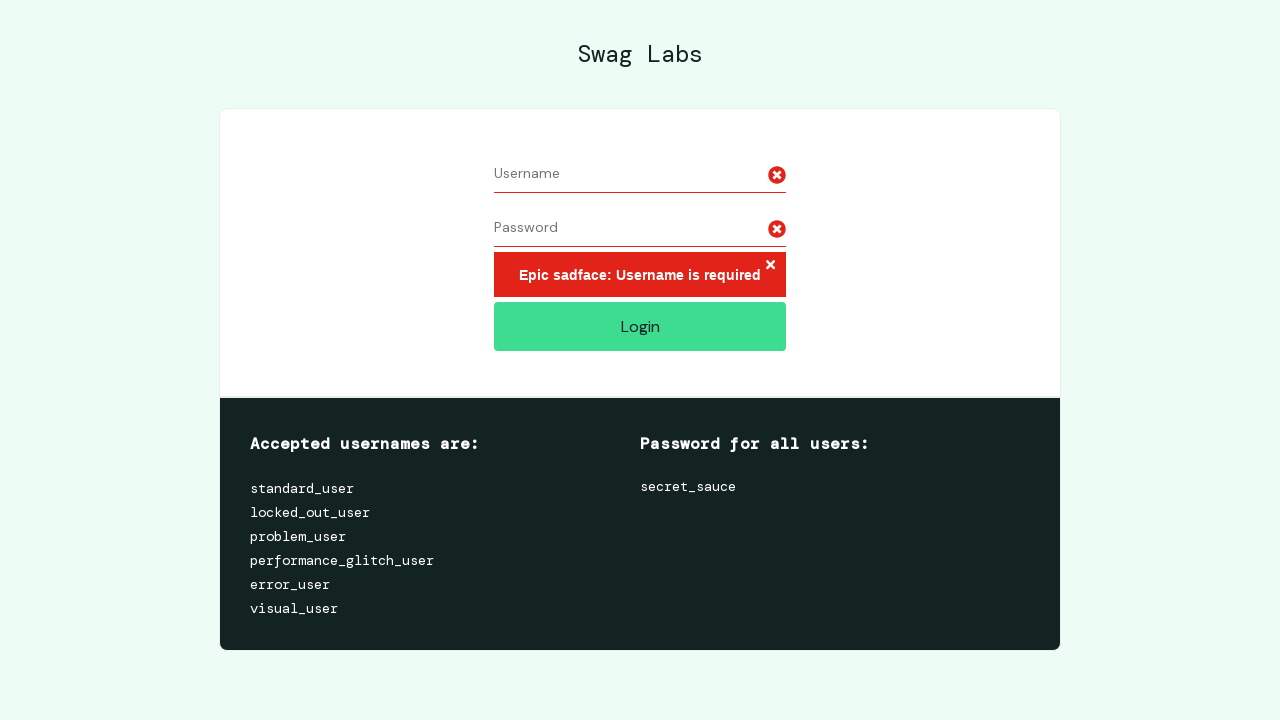

Error message element appeared
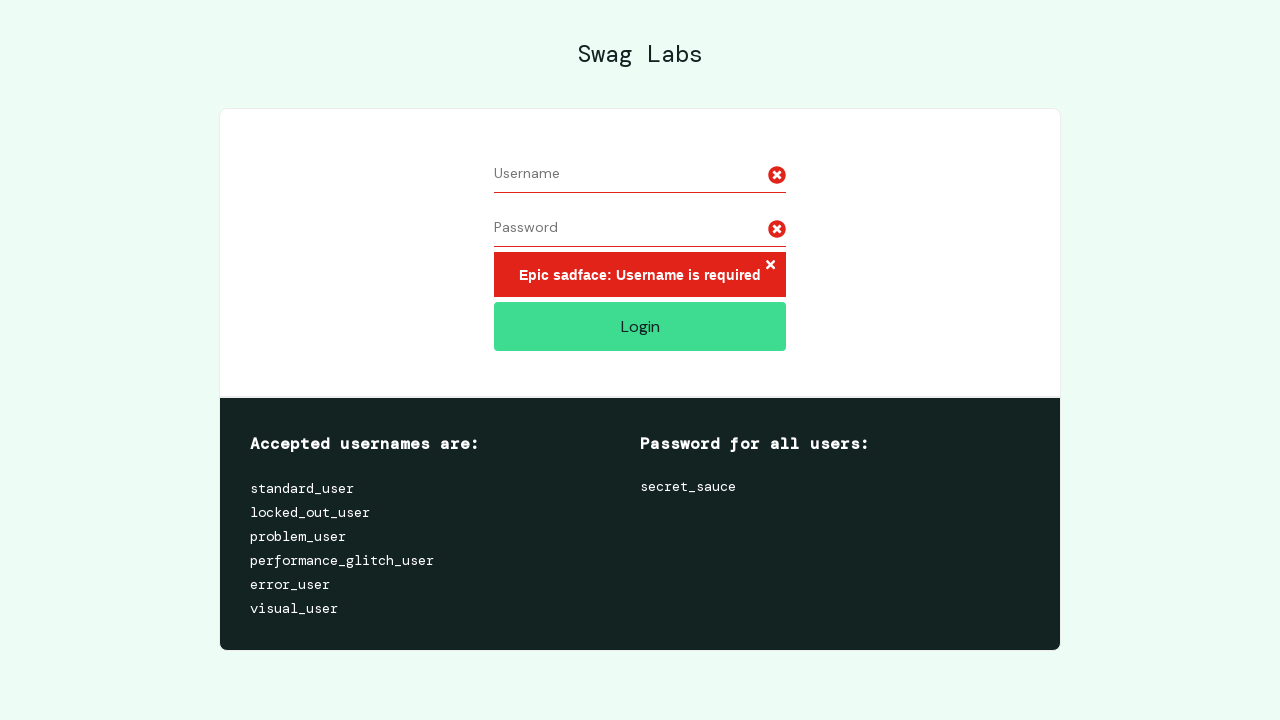

Verified error message text is 'Epic sadface: Username is required'
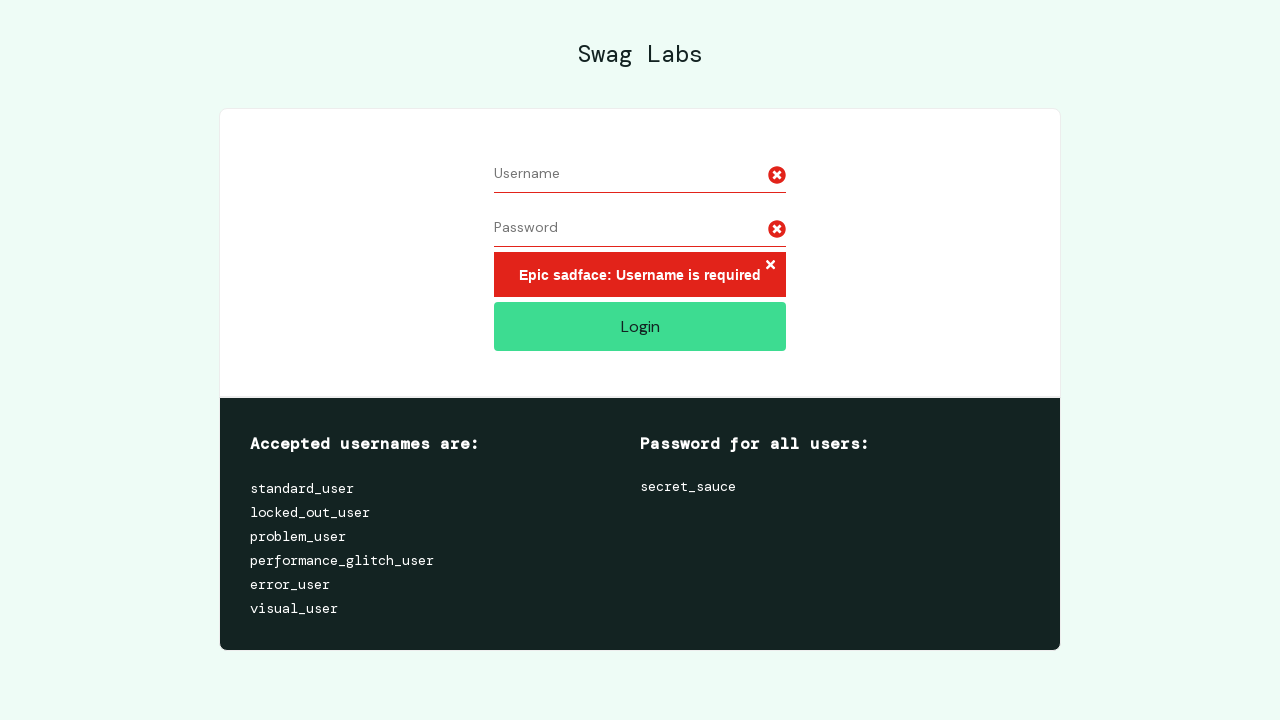

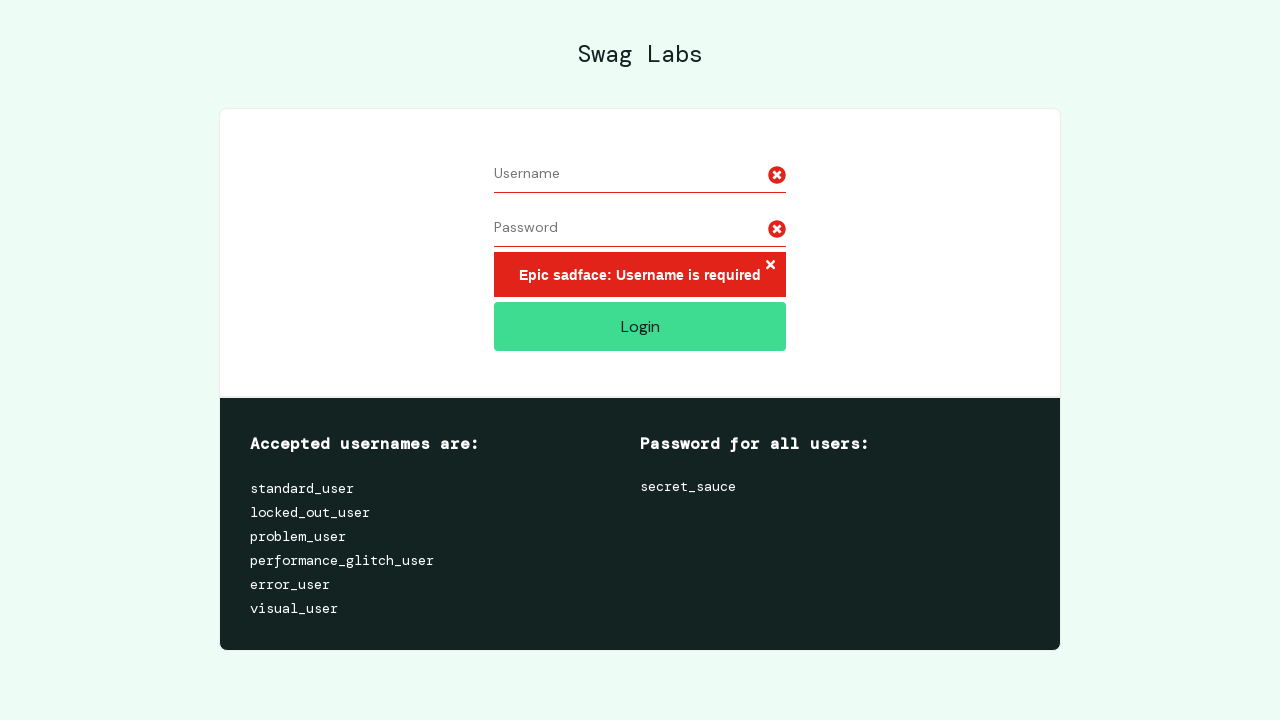